Tests multi-tab/window handling by clicking a button to open a new tab, switching to it, clicking another button to open a third tab, and switching to that tab to verify content loads correctly.

Starting URL: https://v1.training-support.net/selenium/tab-opener

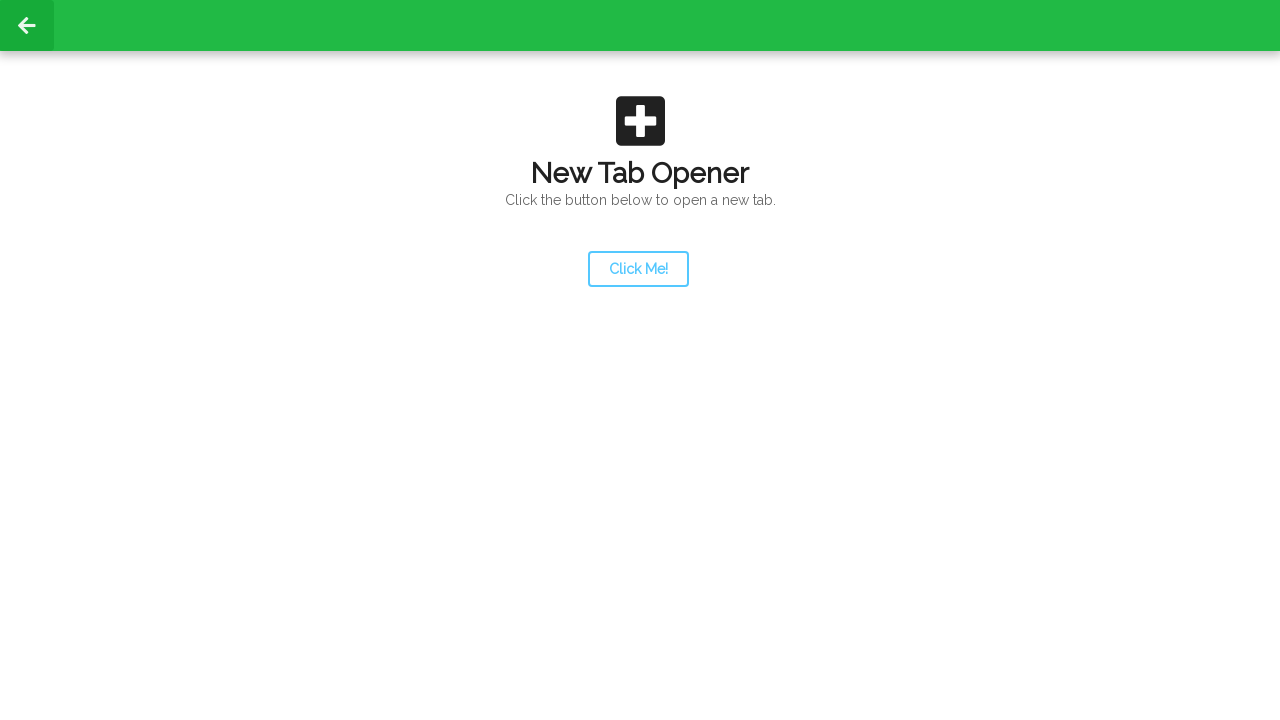

Clicked launcher button to open a new tab at (638, 269) on #launcher
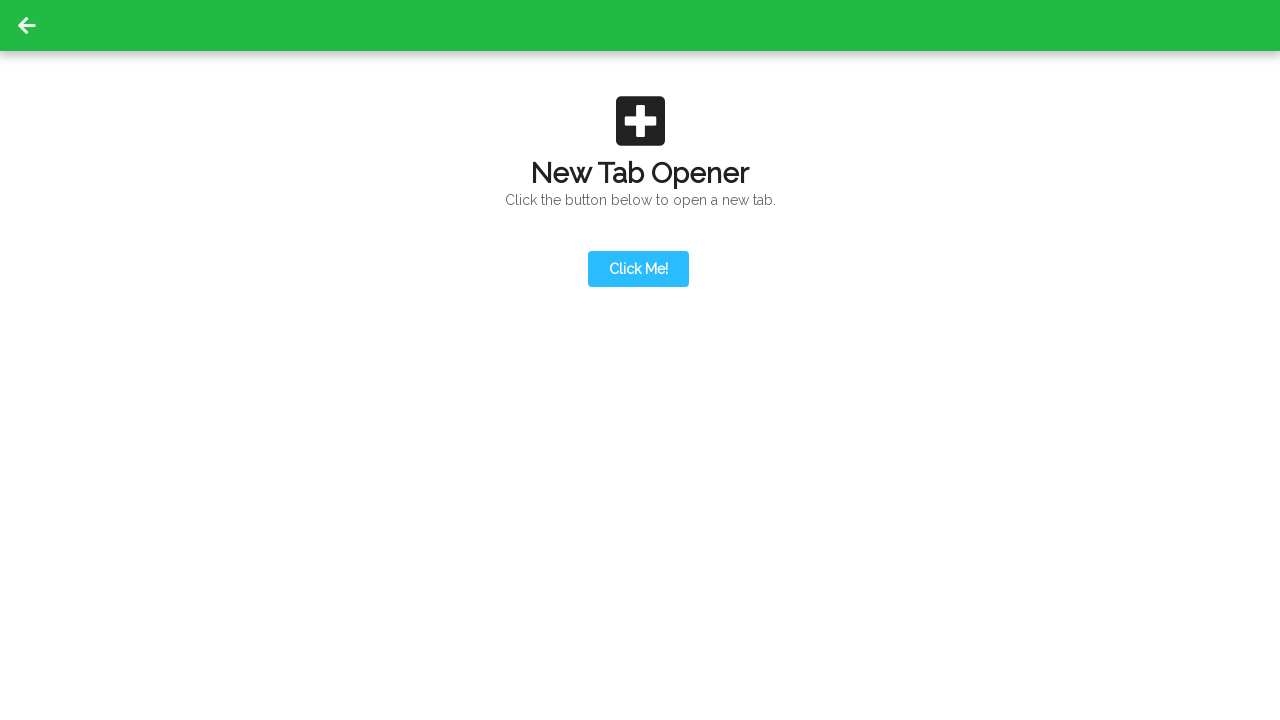

New tab opened and assigned to new_page
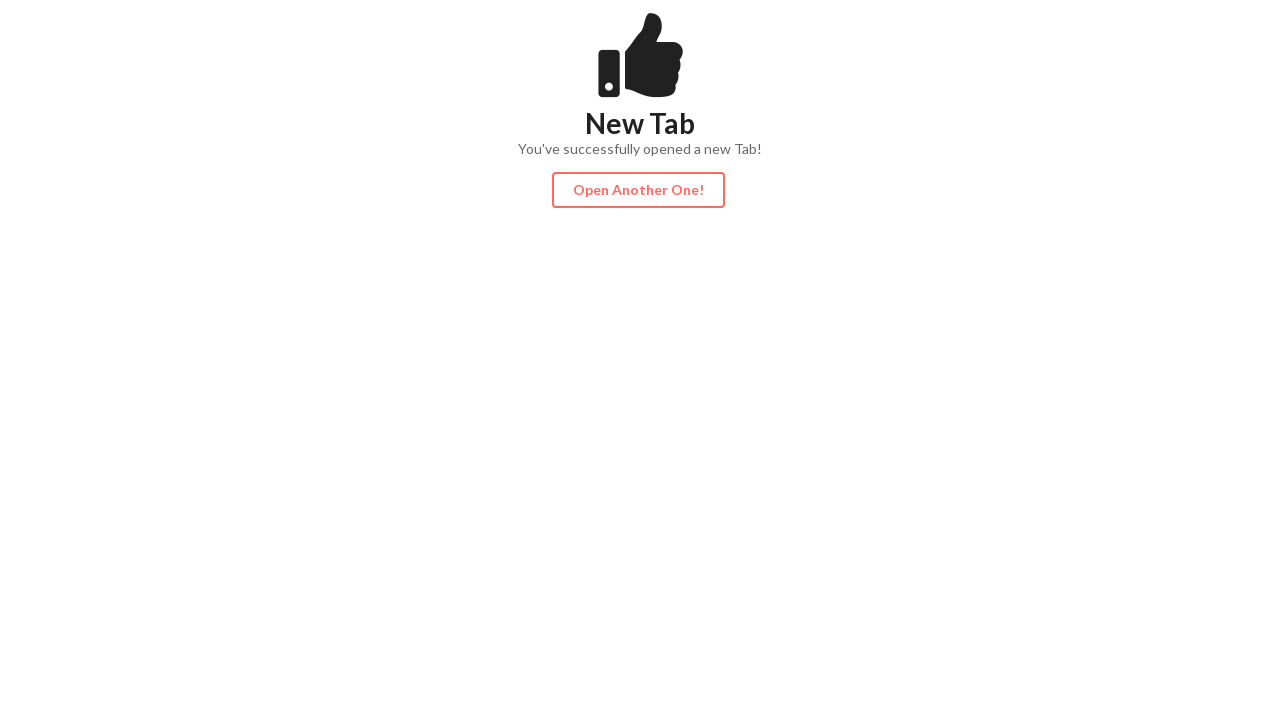

New page load state completed
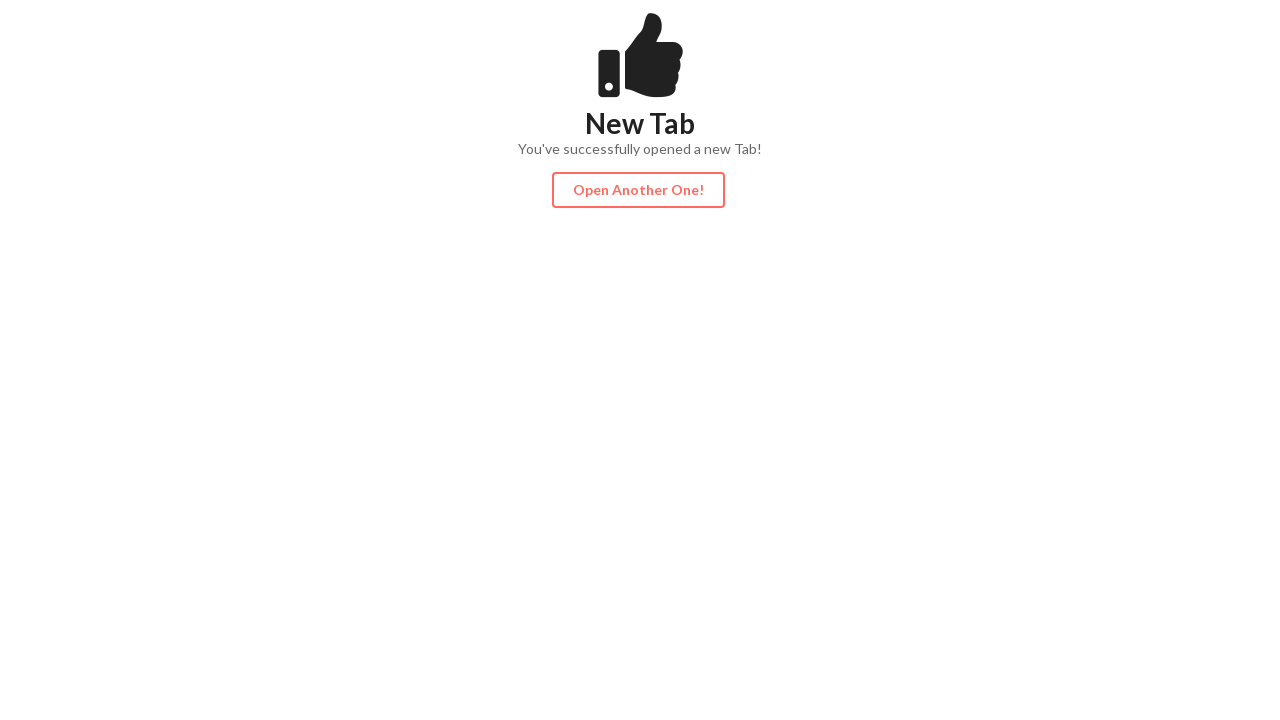

Verified content element exists on new tab
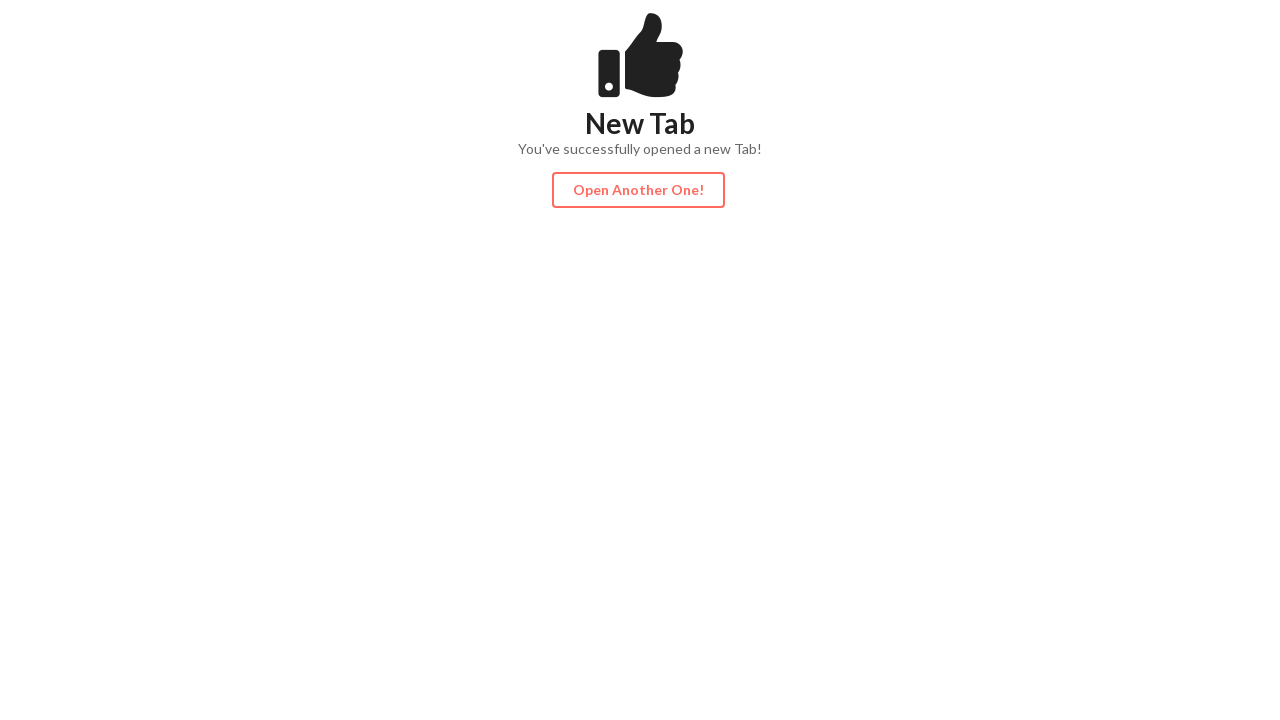

Clicked action button to open a third tab at (638, 190) on #actionButton
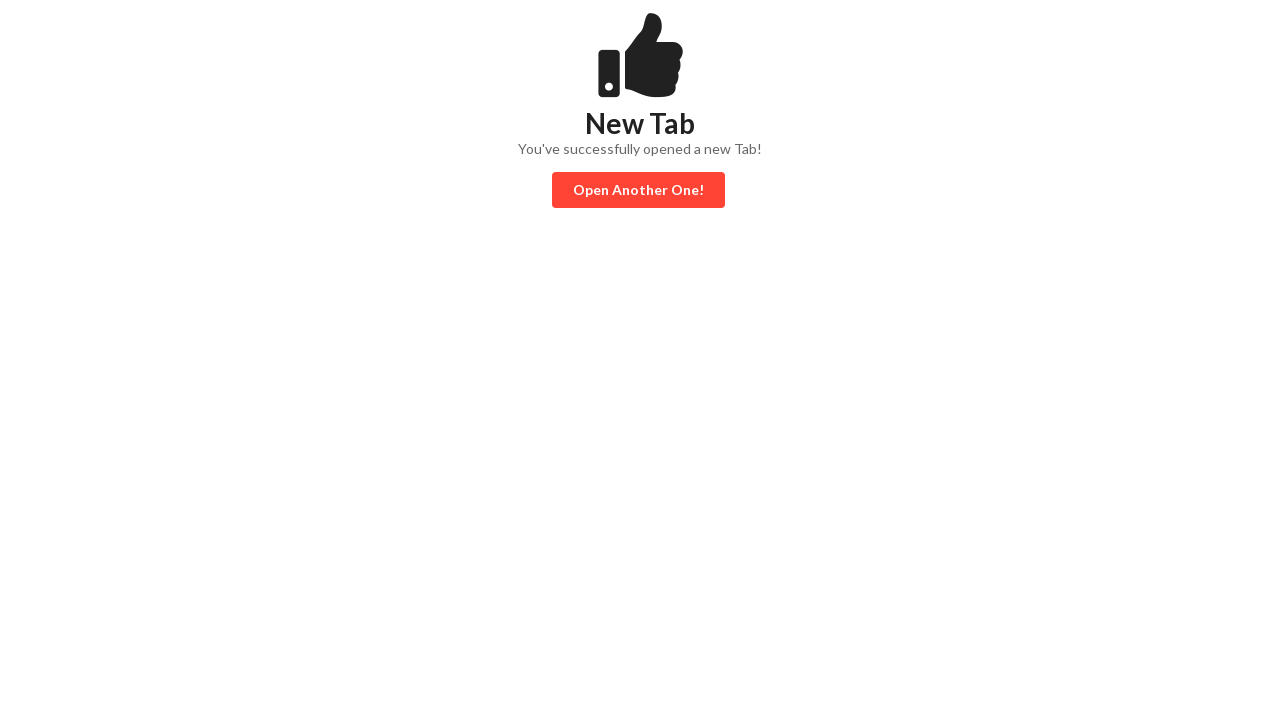

Third tab opened and assigned to third_page
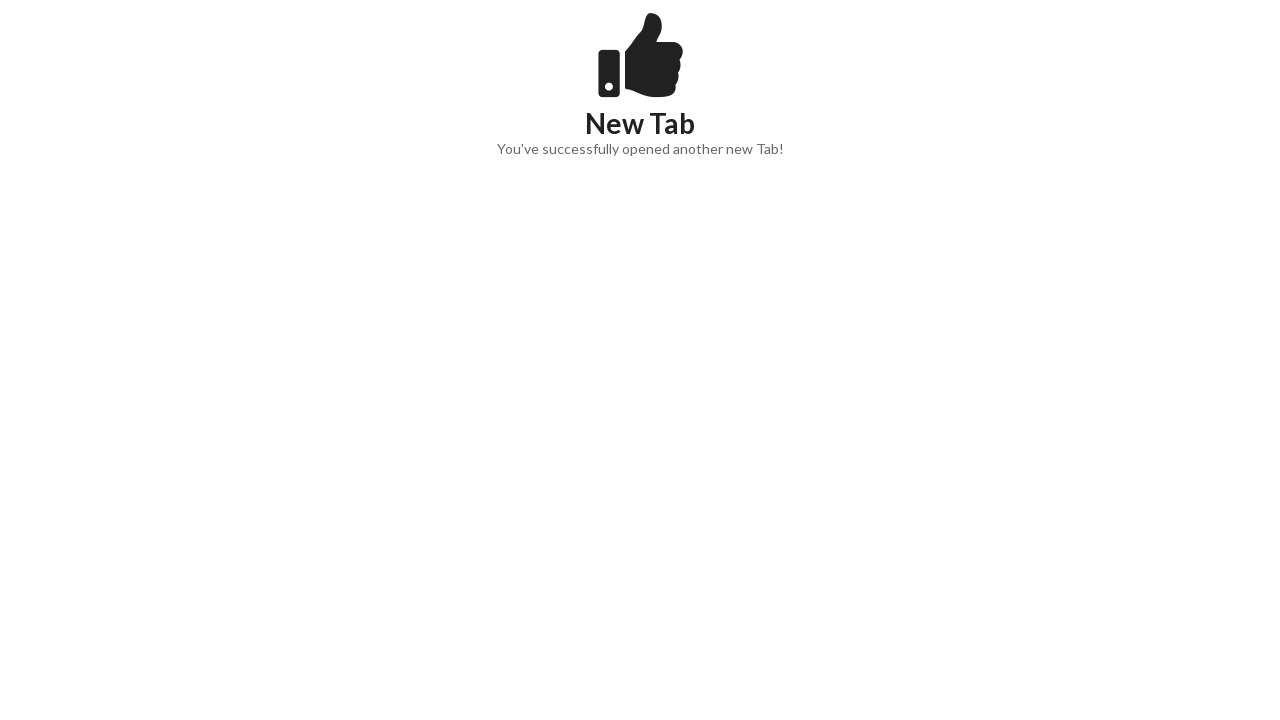

Third page load state completed
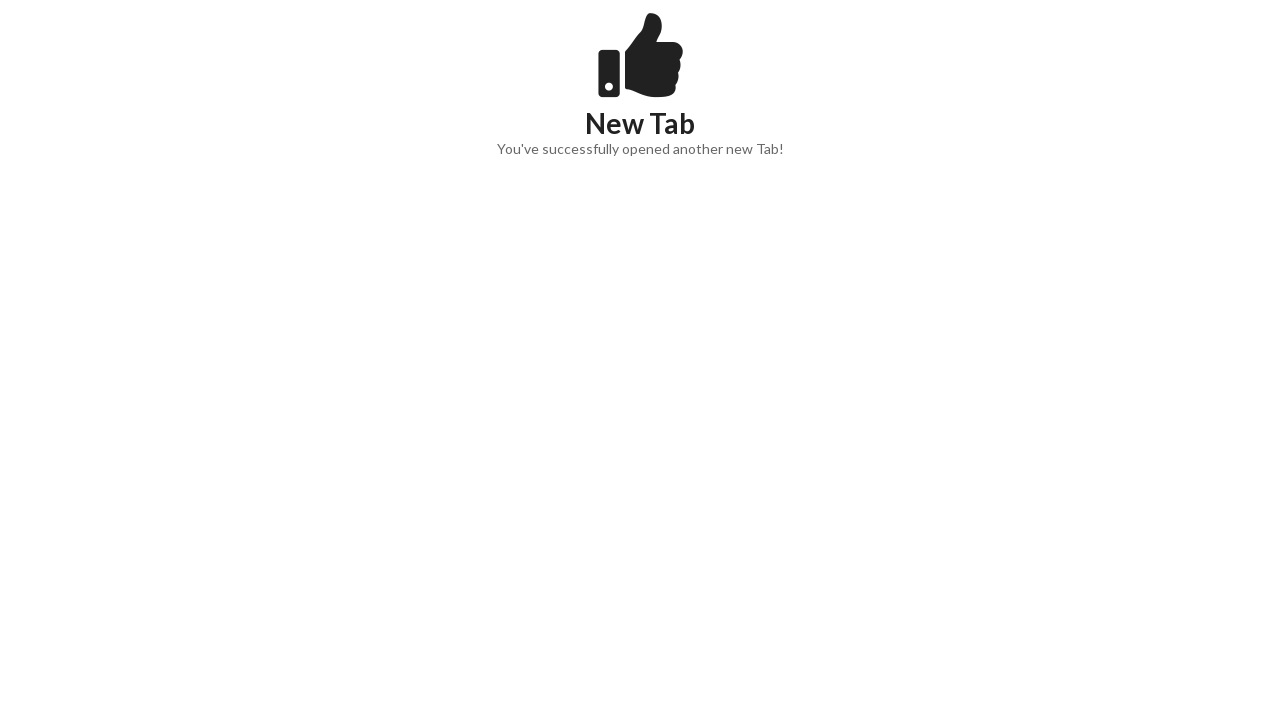

Verified content element exists on third tab
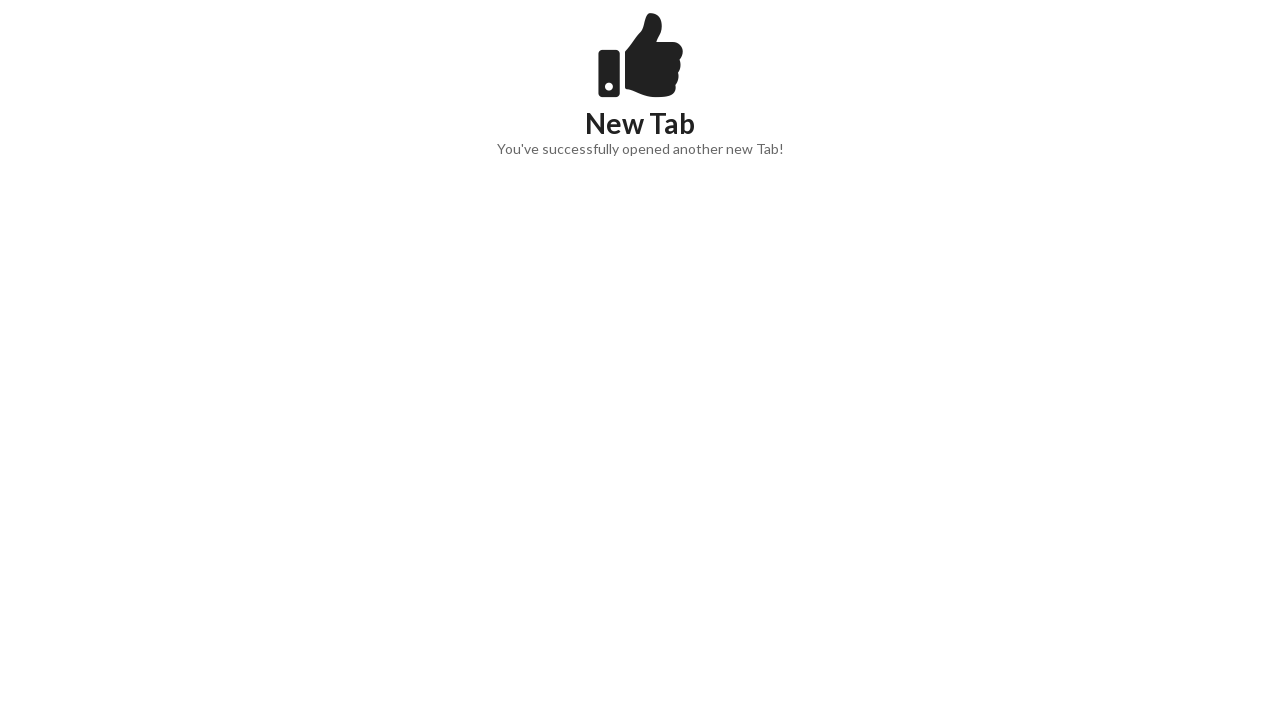

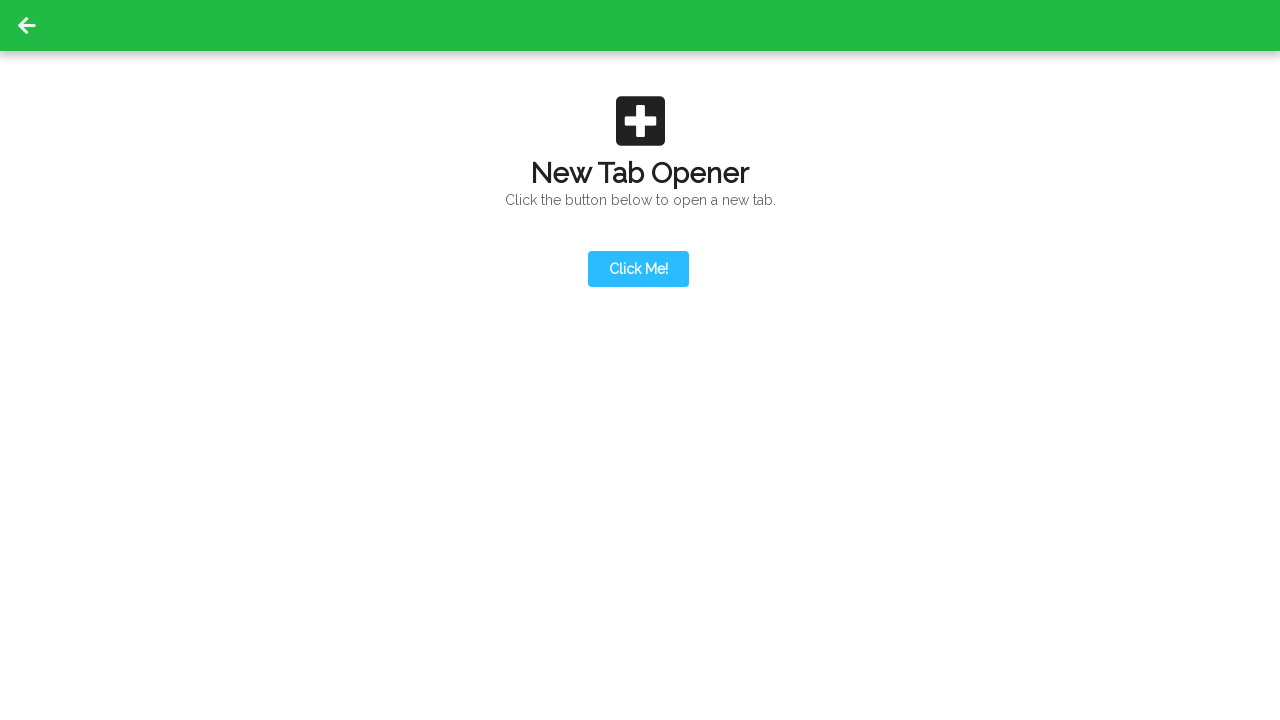